Tests a registration form by filling in first name, last name, and email fields, then submitting and verifying the success message

Starting URL: http://suninjuly.github.io/registration1.html

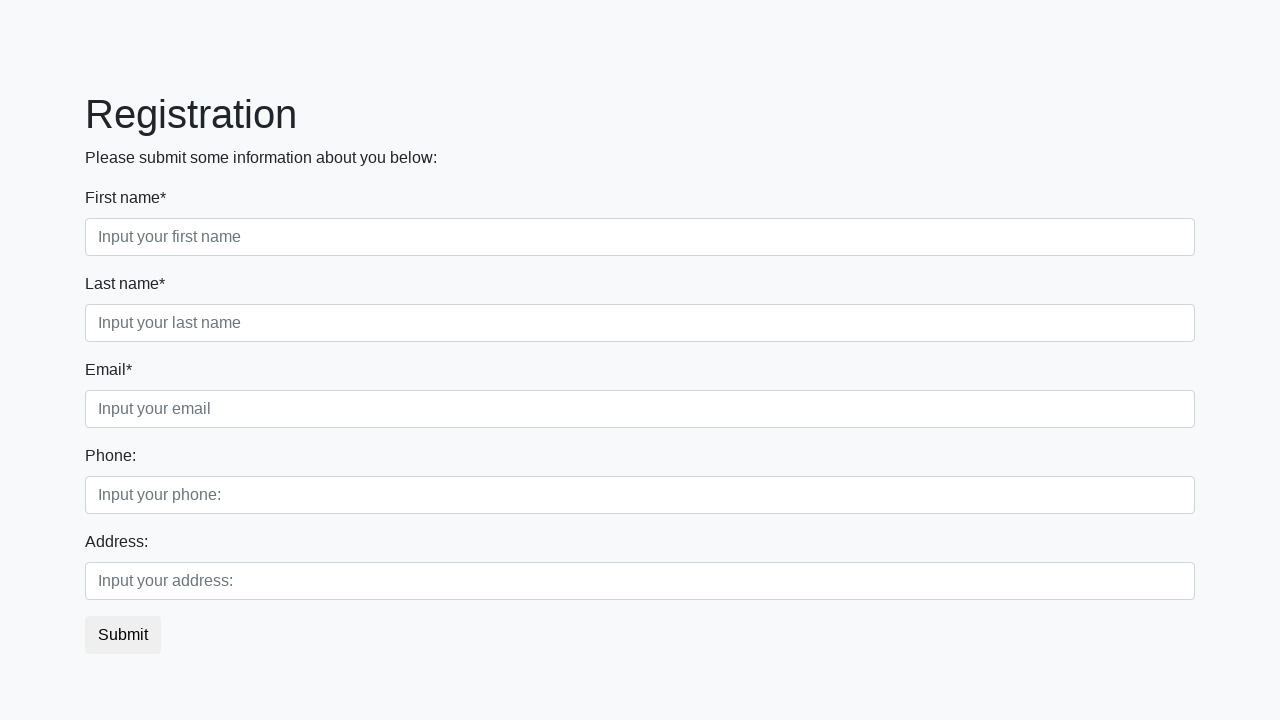

Filled first name field with 'John' on //input[@placeholder='Input your first name']
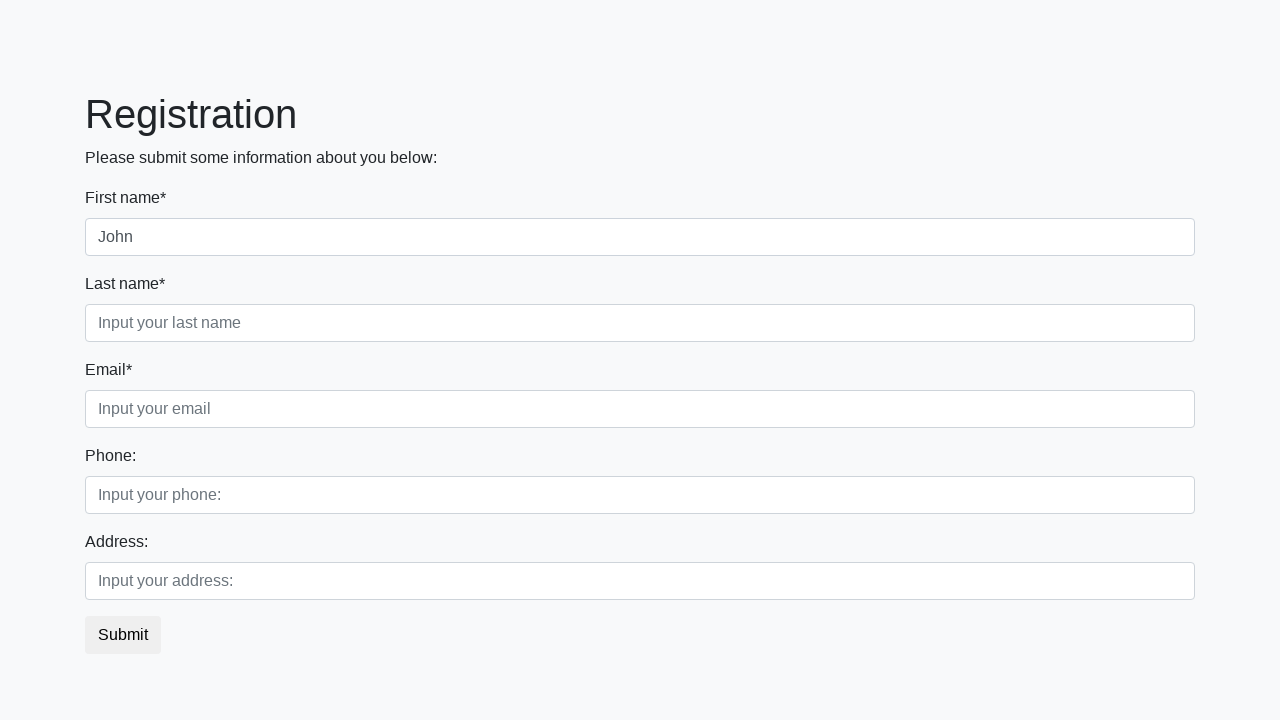

Filled last name field with 'Smith' on //input[@placeholder='Input your last name']
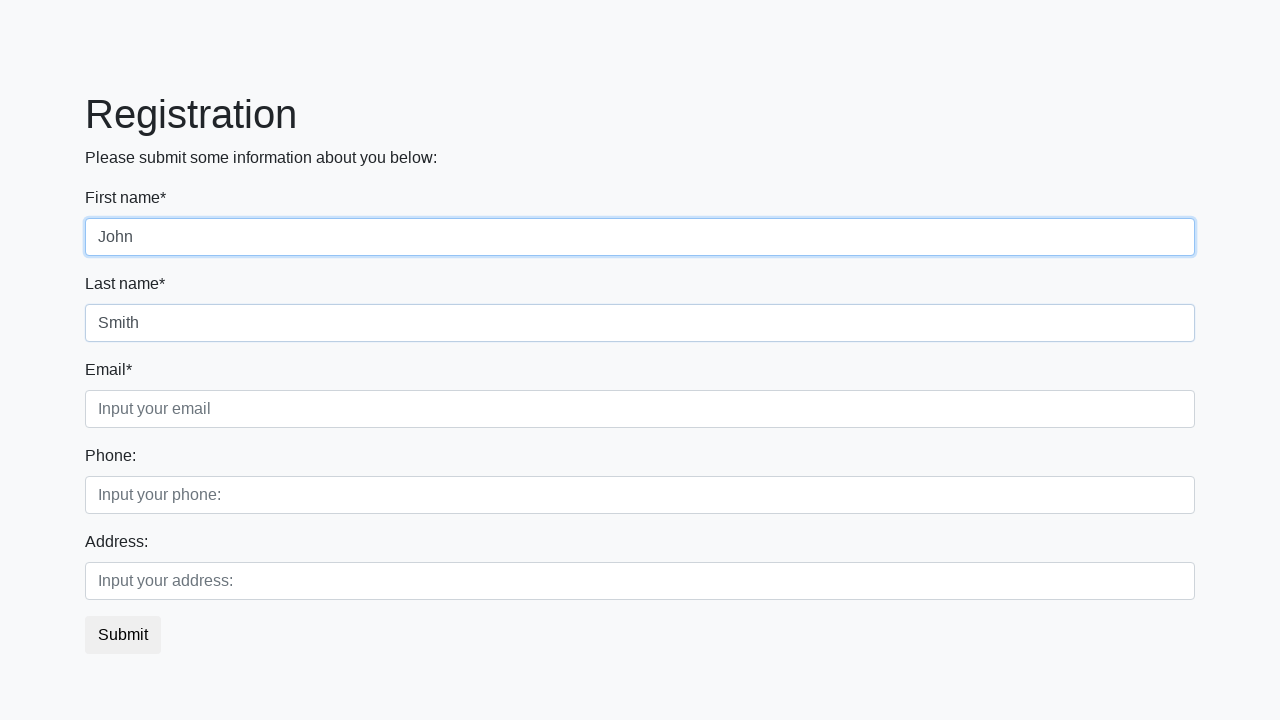

Filled email field with 'john.smith@example.com' on //input[@placeholder='Input your email']
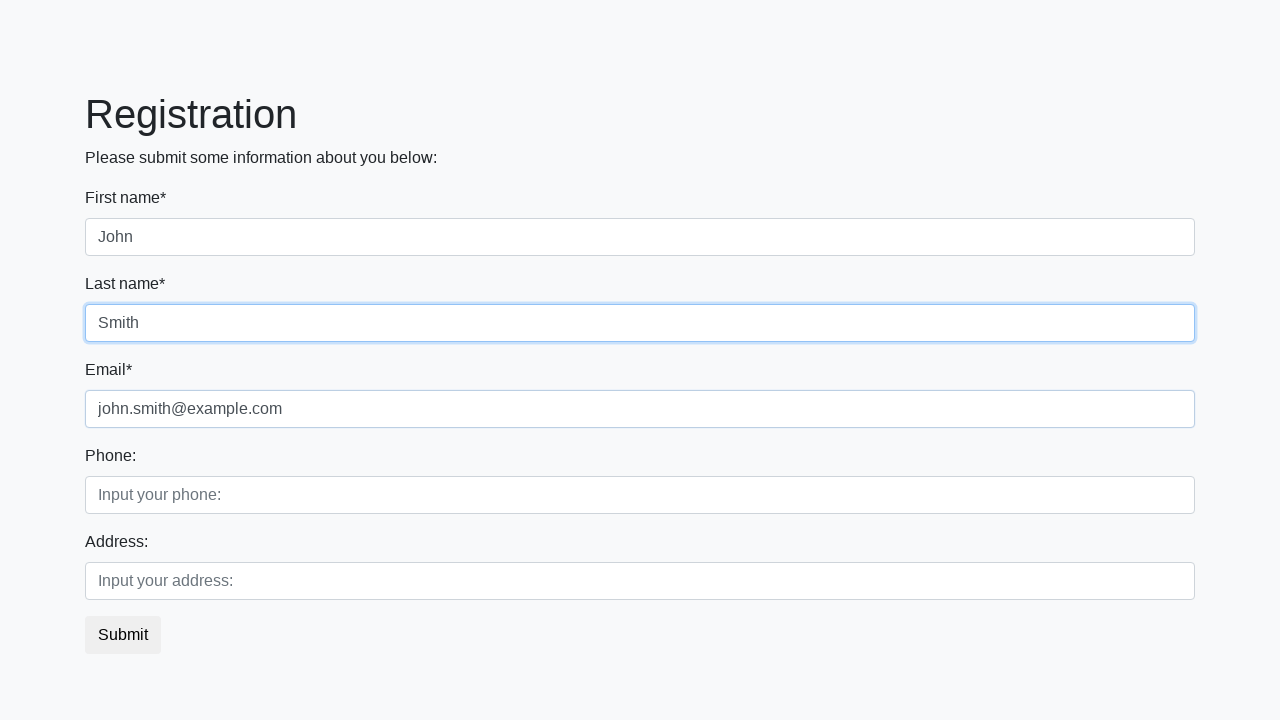

Clicked submit button to register at (123, 635) on button.btn
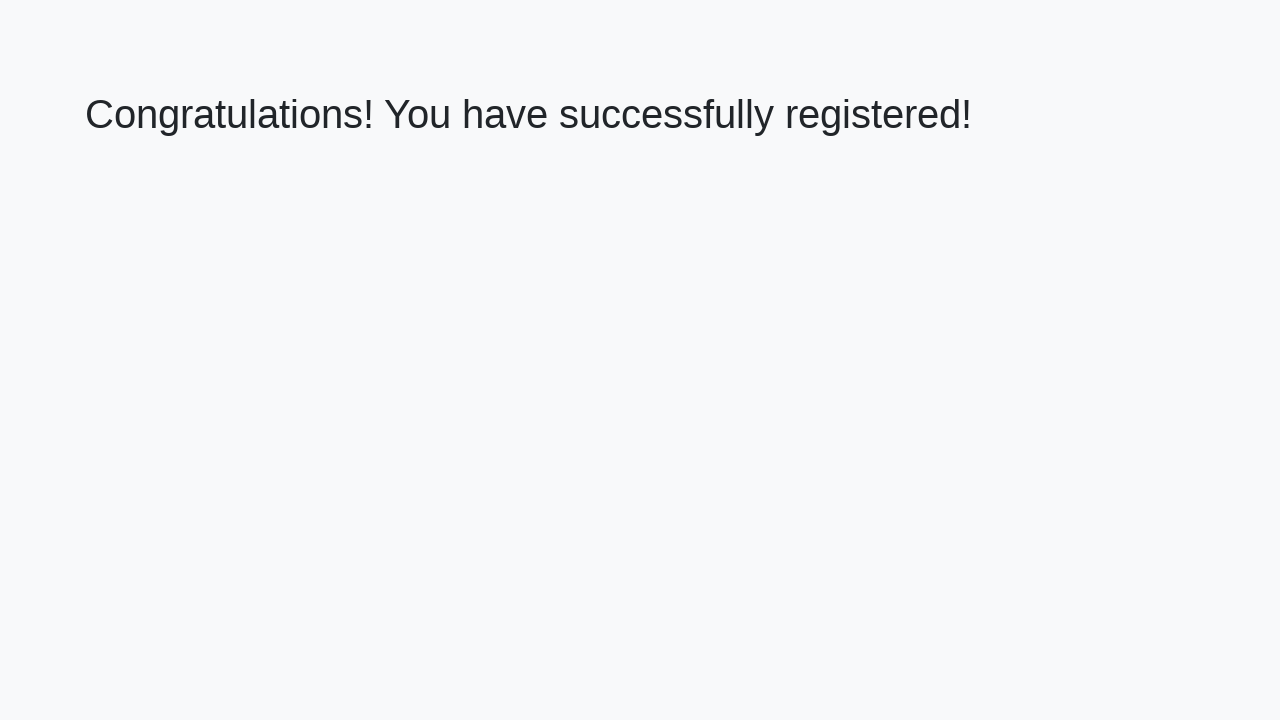

Success message appeared on page
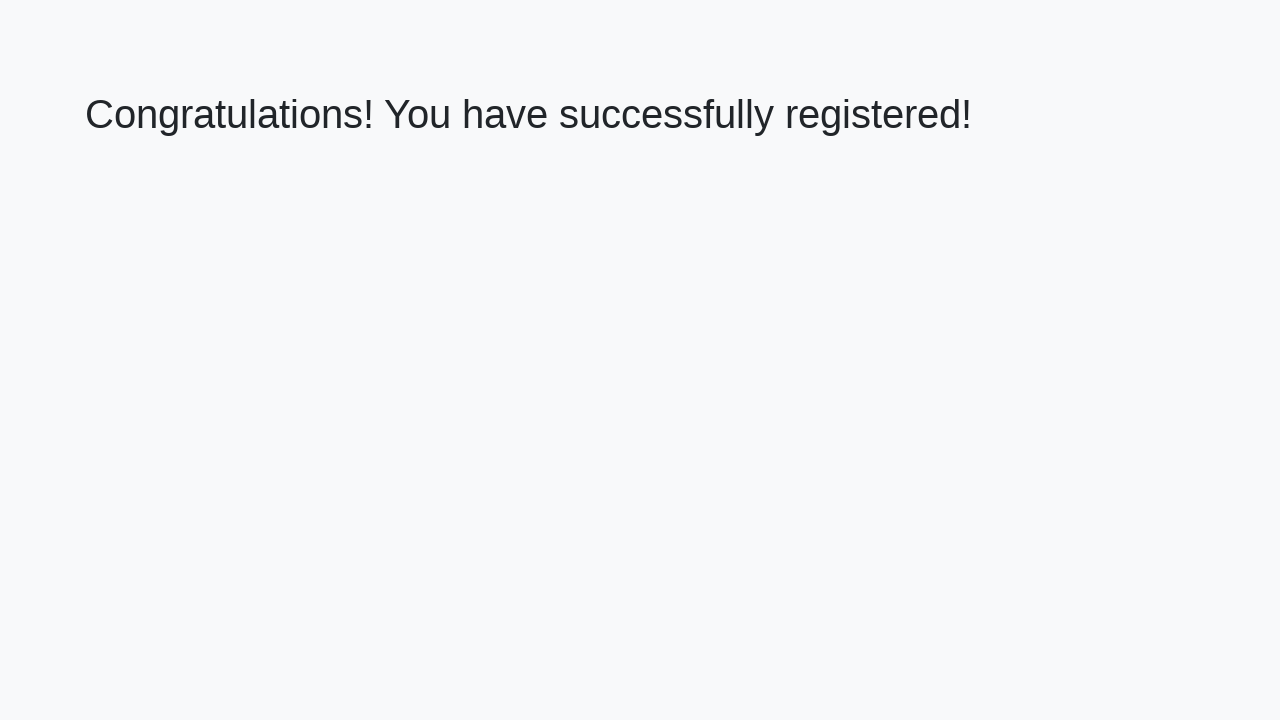

Retrieved success message text
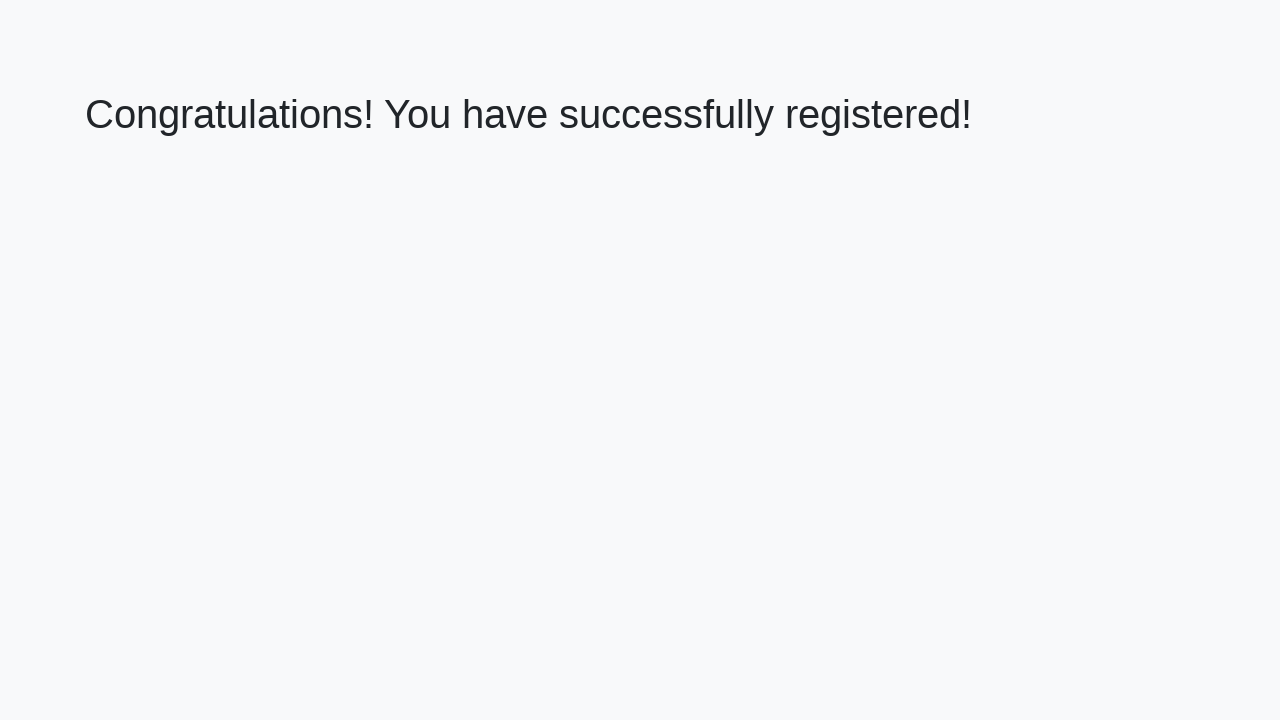

Verified success message matches expected text
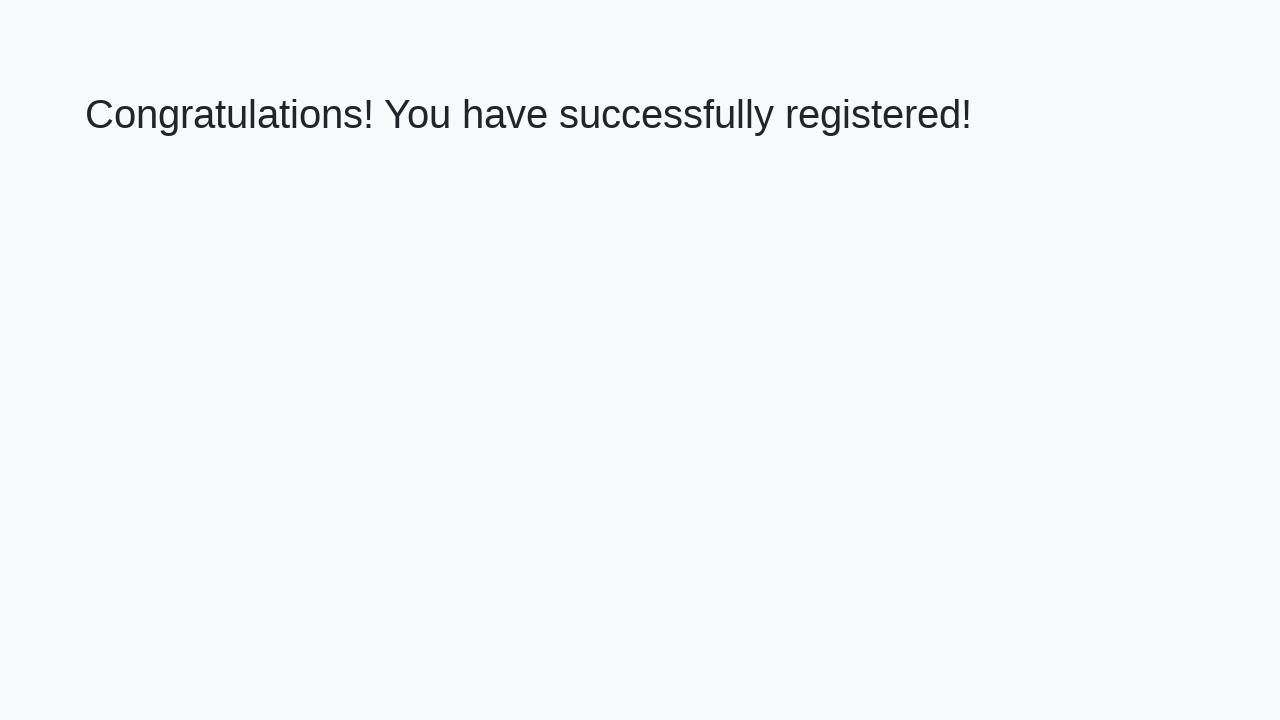

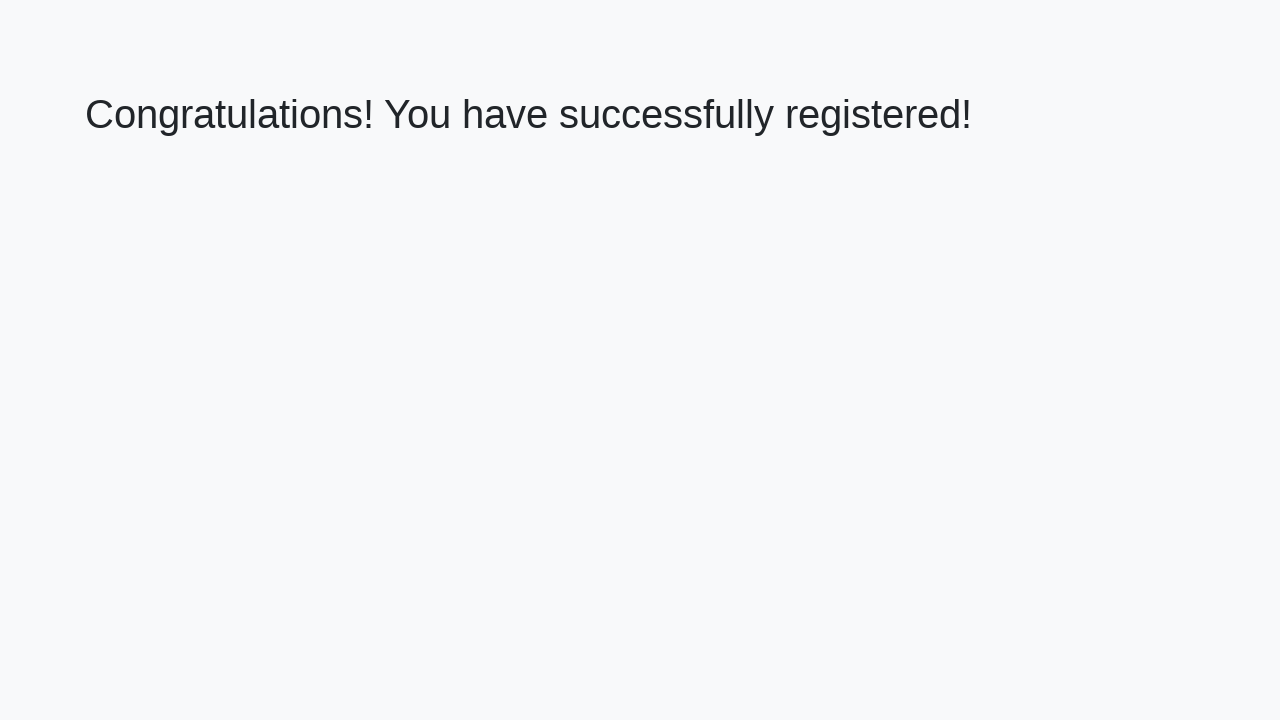